Clicks a switch button to enable another button, then clicks the enabled button and verifies alert

Starting URL: https://igorsmasc.github.io/botoes_atividade_selenium/

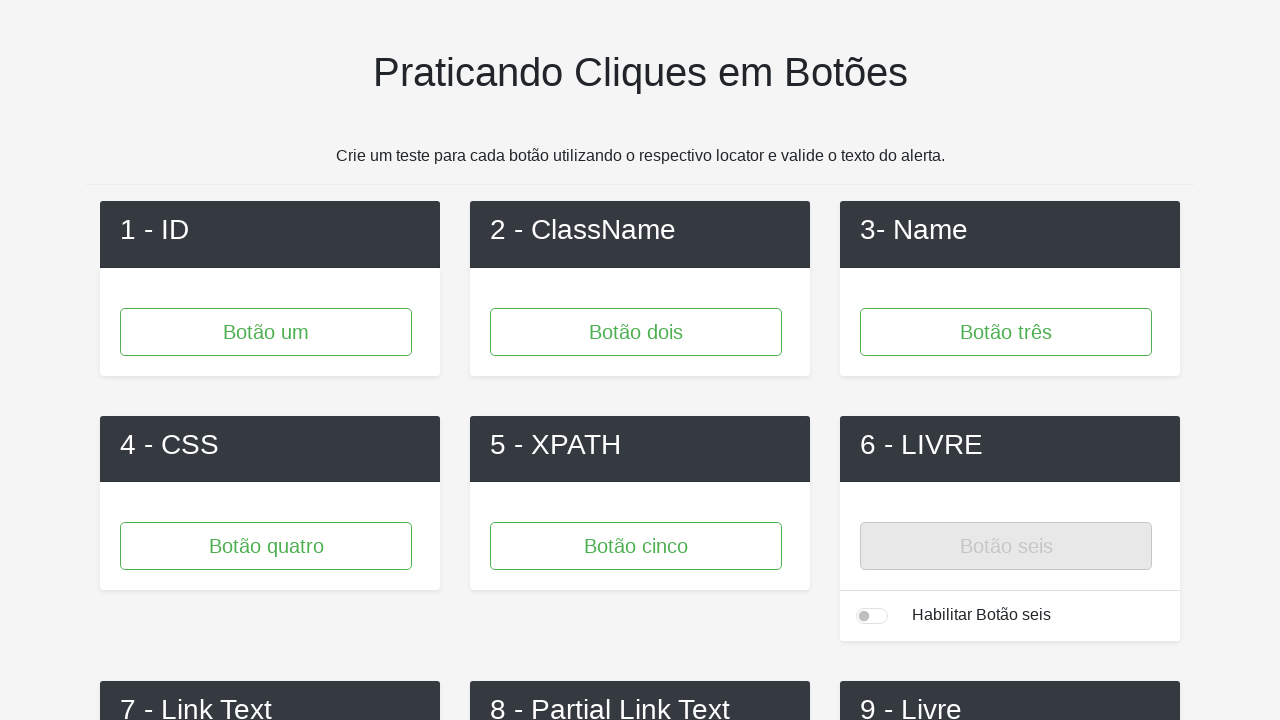

Set up dialog handler to accept alerts
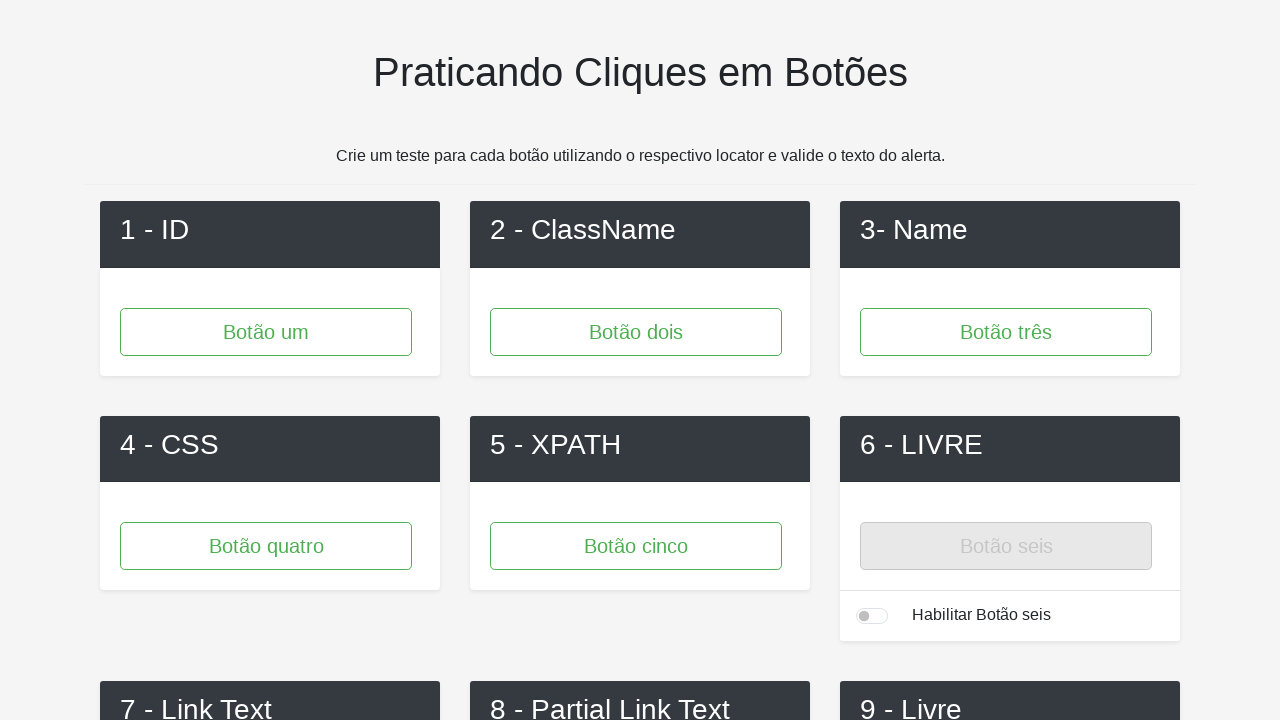

Clicked switch button to enable button 6 at (872, 616) on #button6-switch
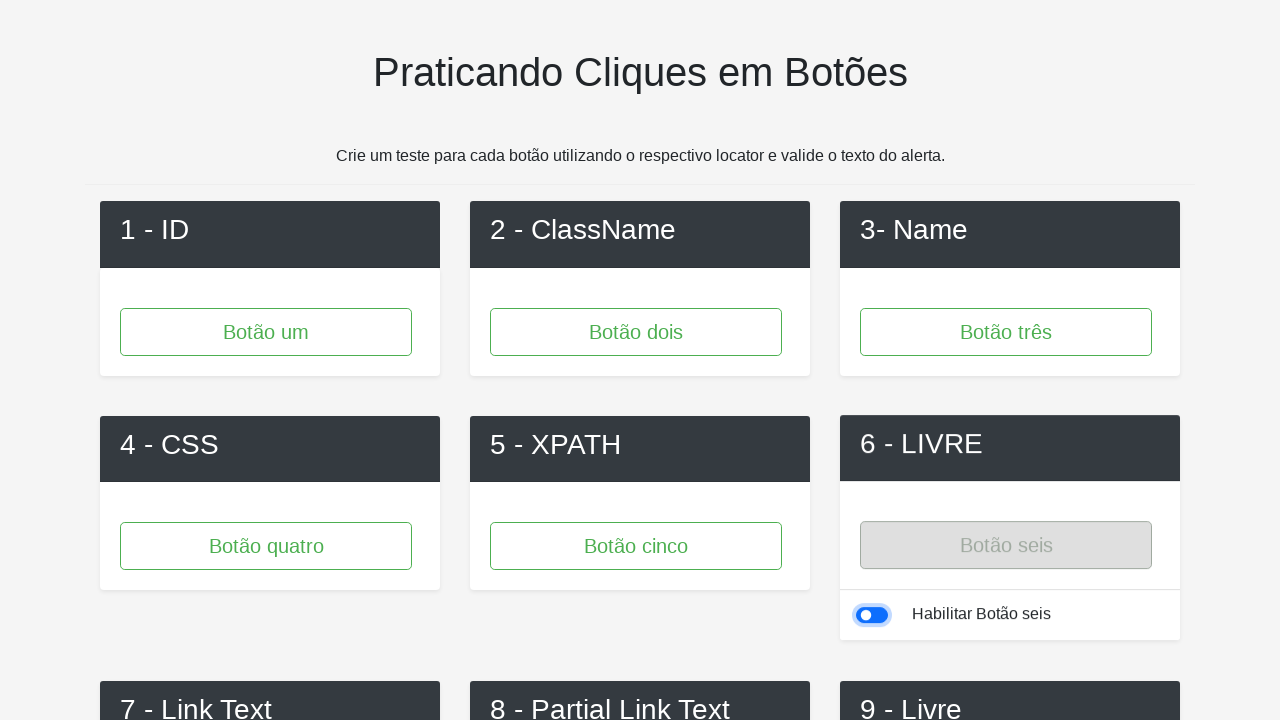

Clicked enabled button 6 and triggered alert at (1006, 542) on .btn.btn-primary.btn-lg.btn-block.button6
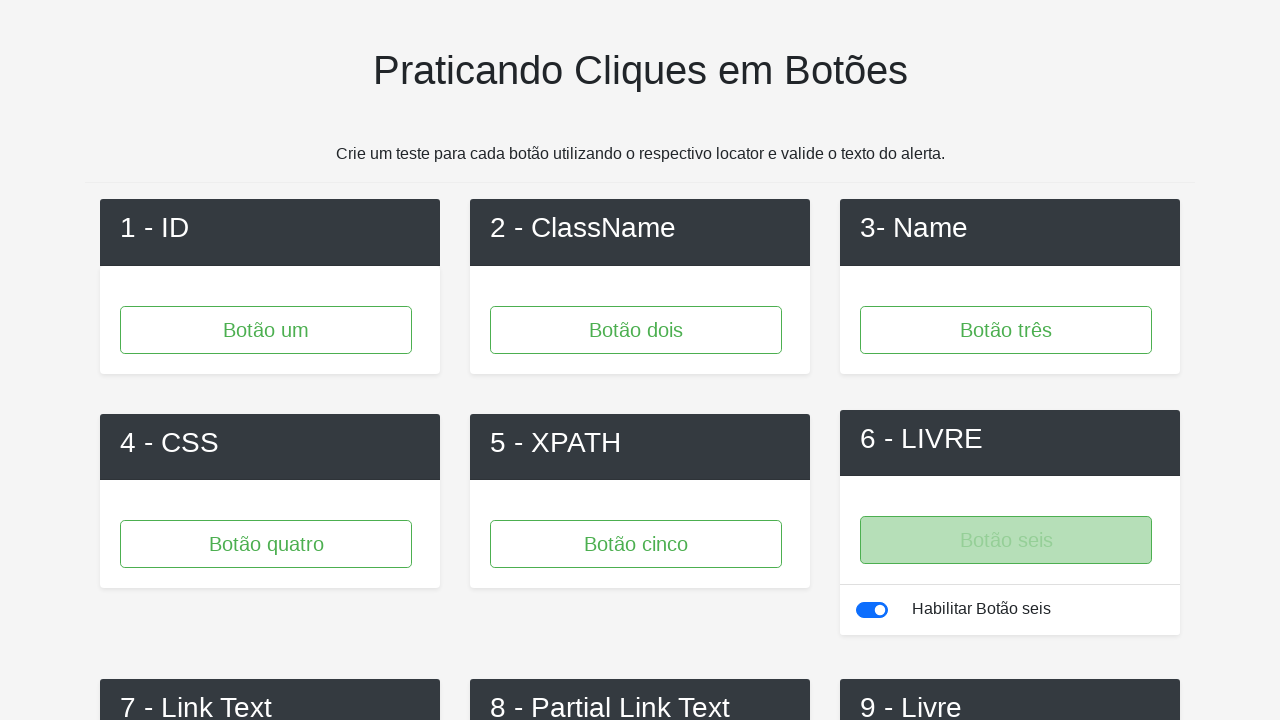

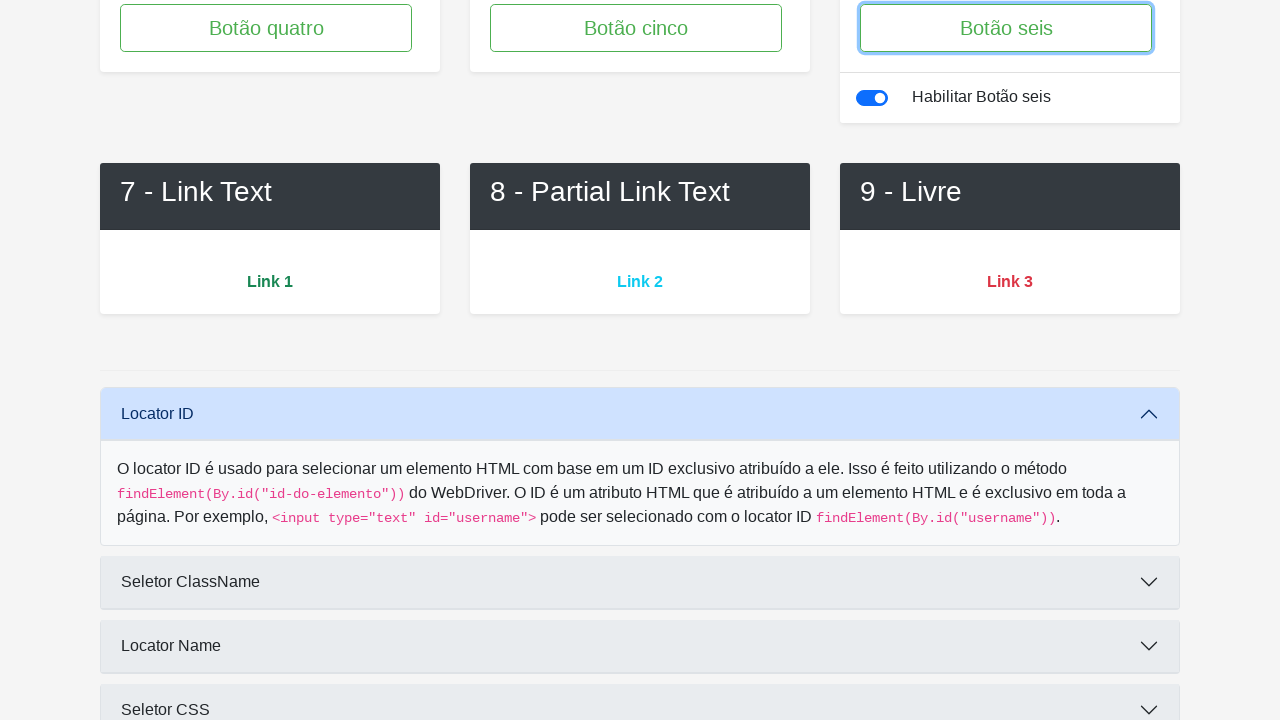